Tests clearing the complete state of all items by checking and unchecking toggle-all

Starting URL: https://demo.playwright.dev/todomvc

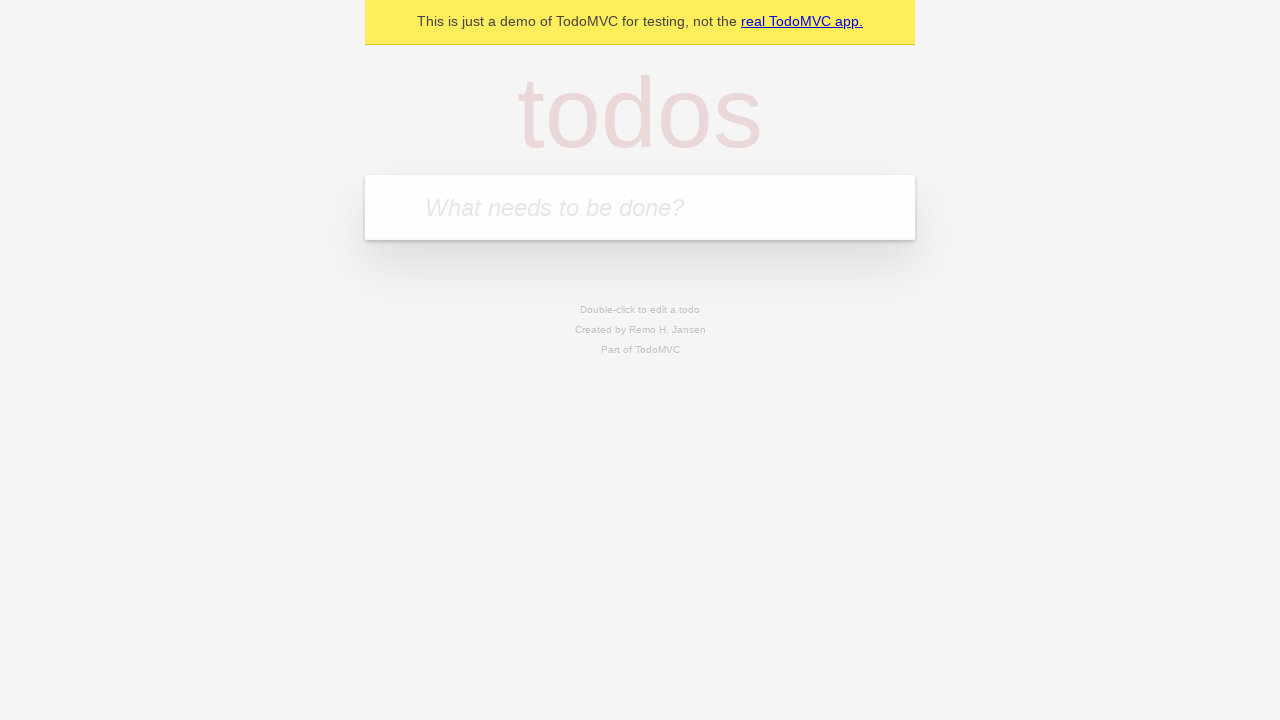

Filled new todo field with 'buy some cheese' on .new-todo
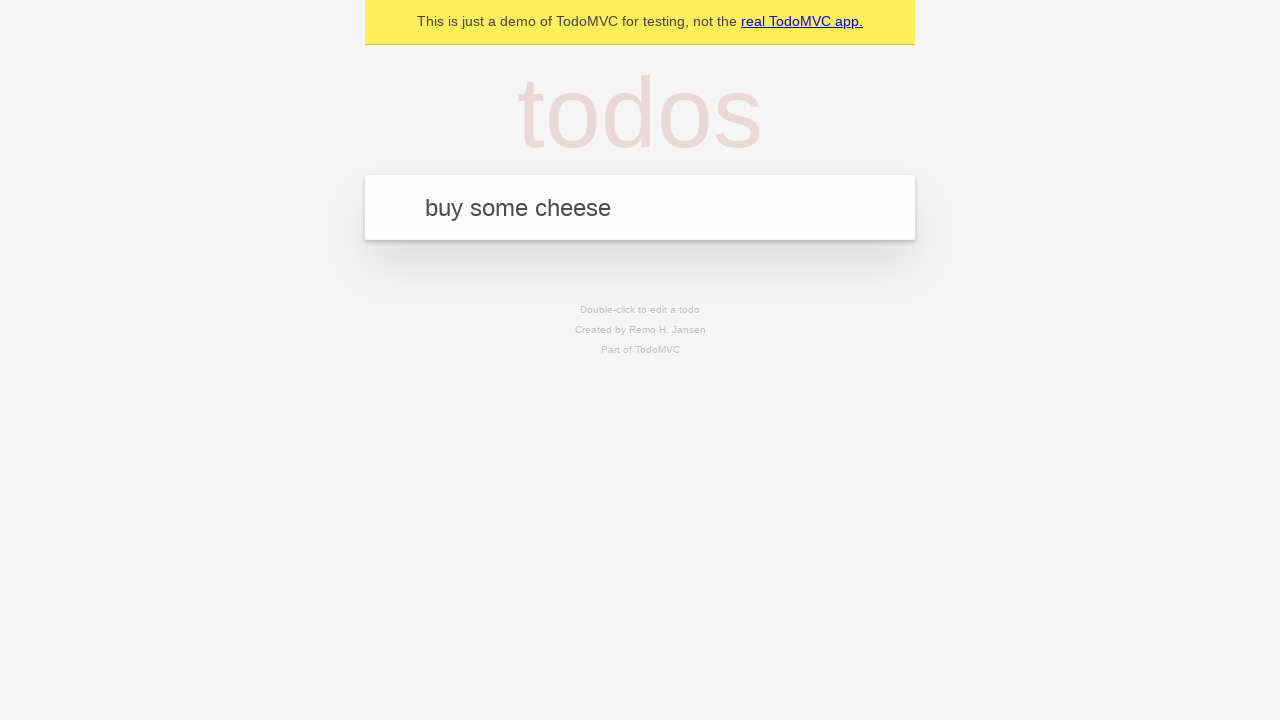

Pressed Enter to create first todo on .new-todo
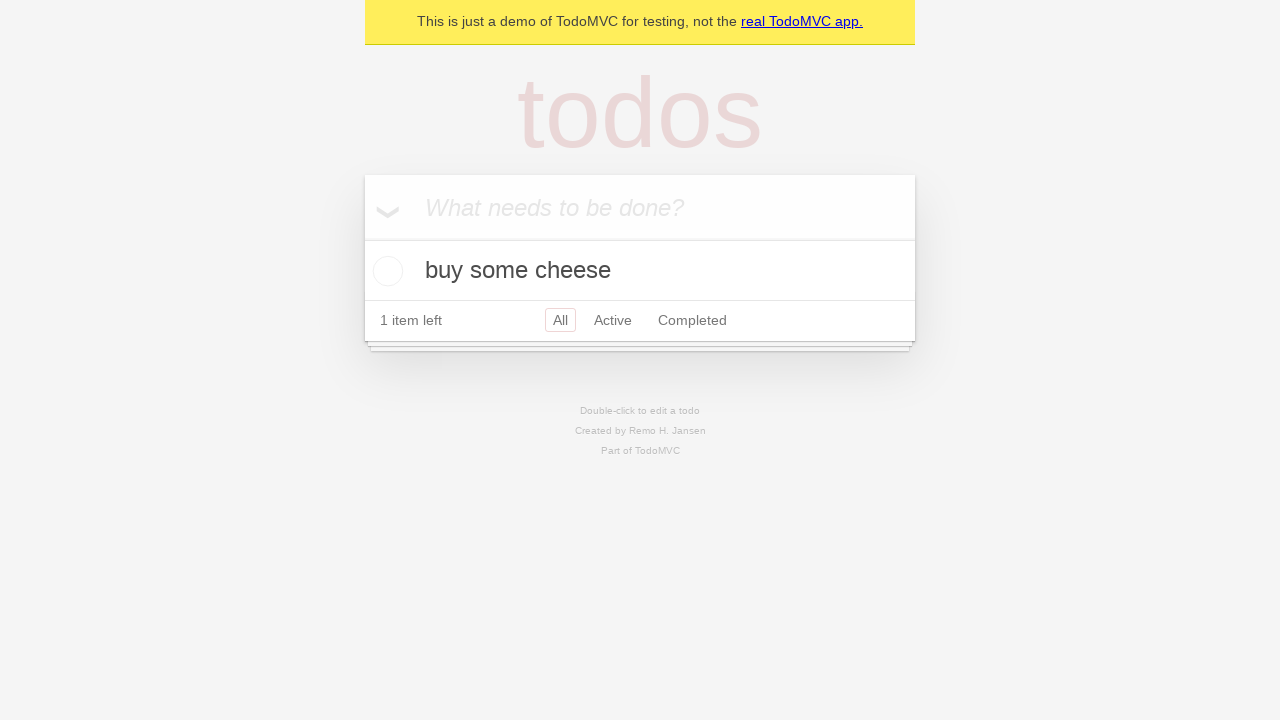

Filled new todo field with 'feed the cat' on .new-todo
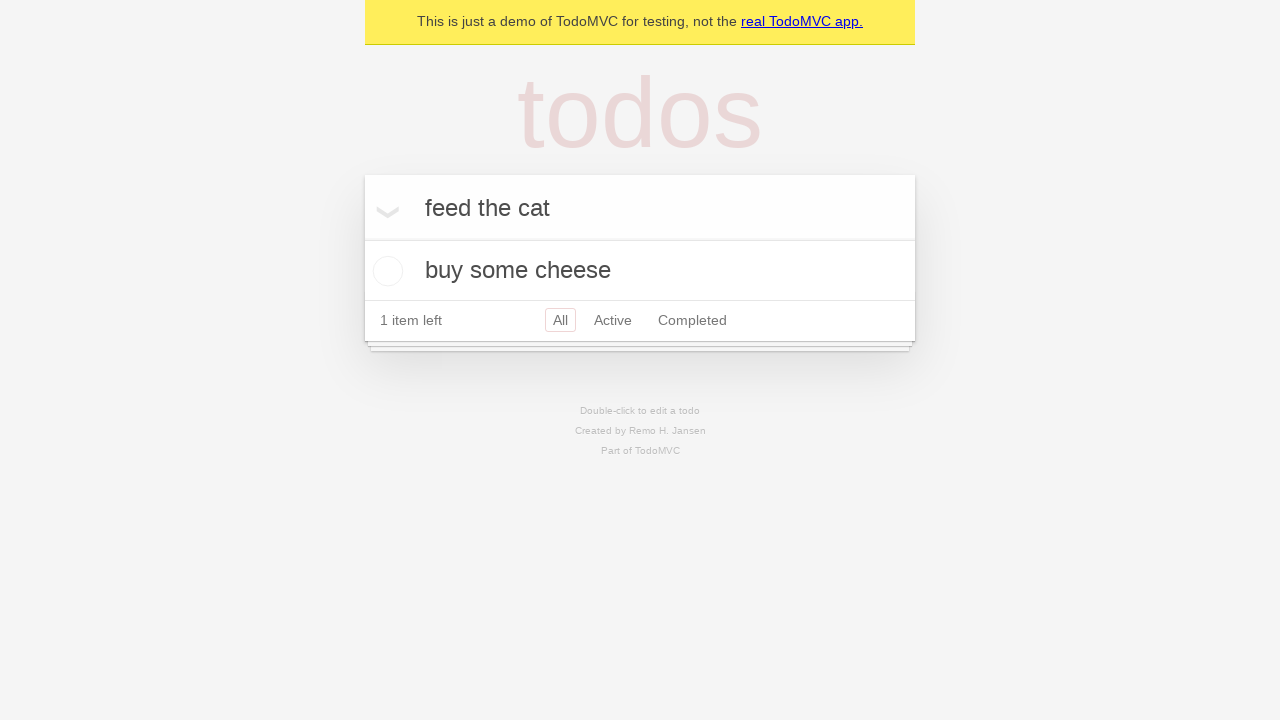

Pressed Enter to create second todo on .new-todo
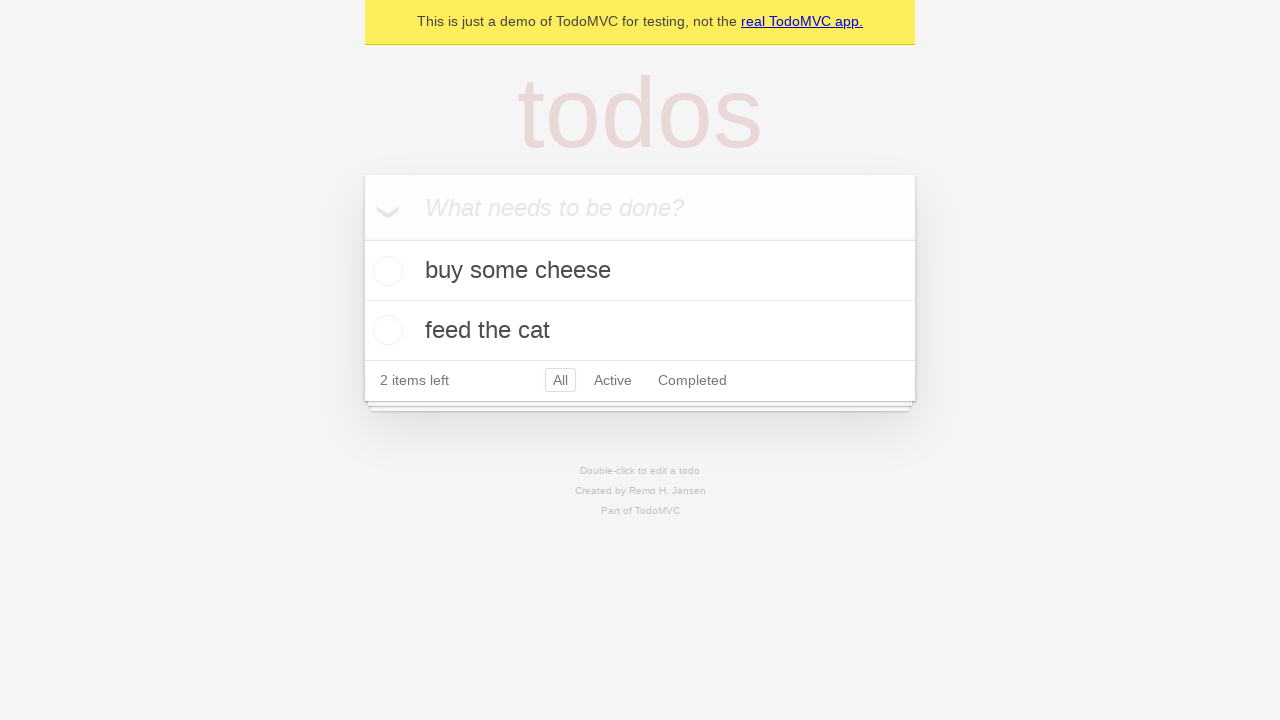

Filled new todo field with 'book a doctors appointment' on .new-todo
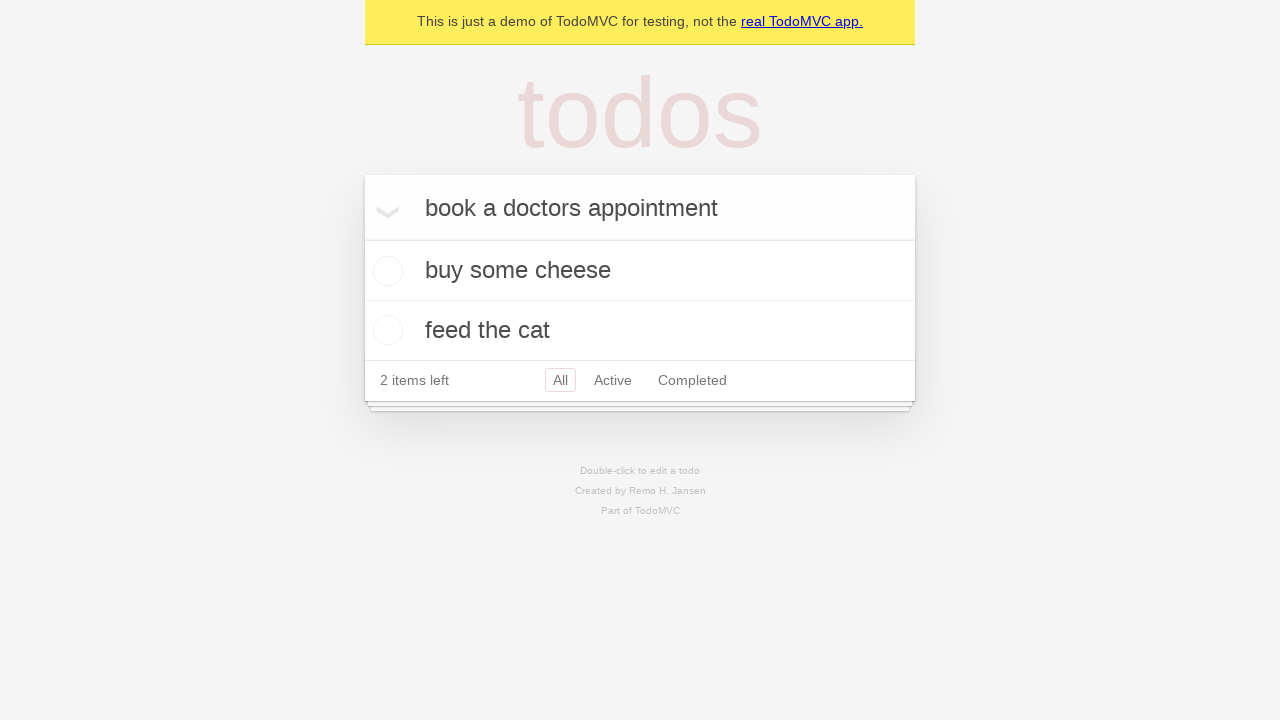

Pressed Enter to create third todo on .new-todo
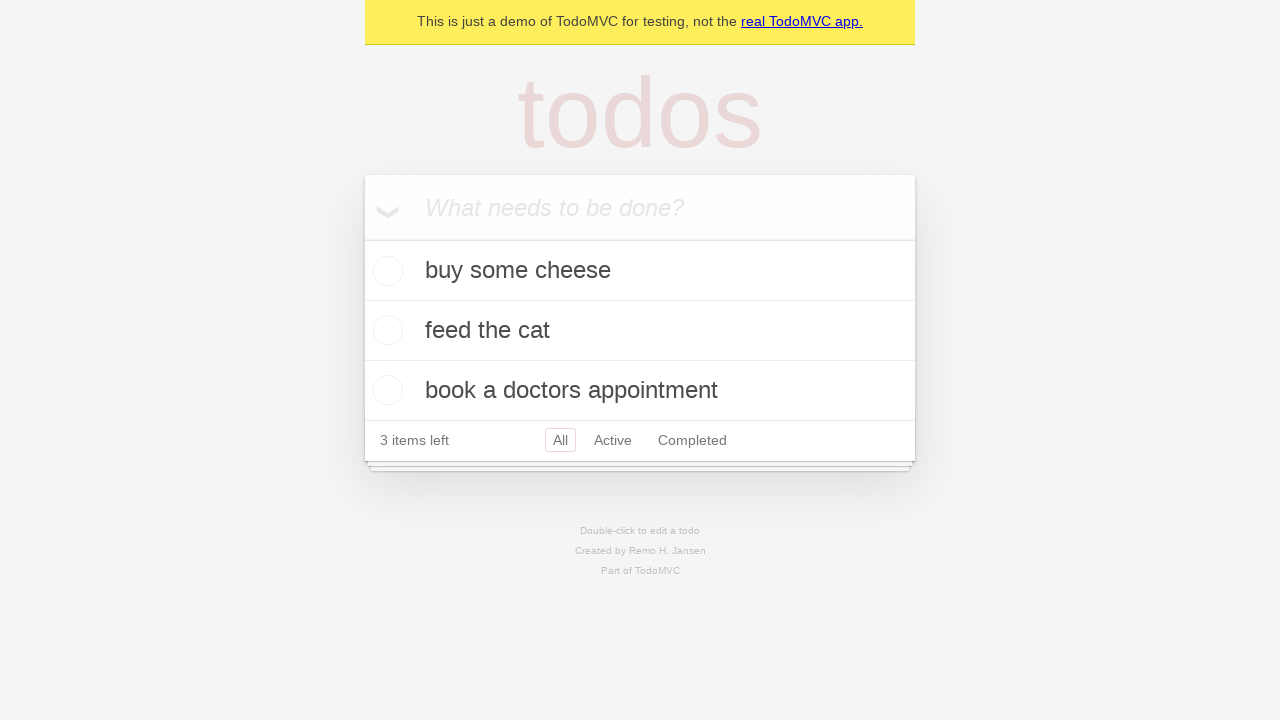

Checked toggle-all to mark all todos as complete at (362, 238) on .toggle-all
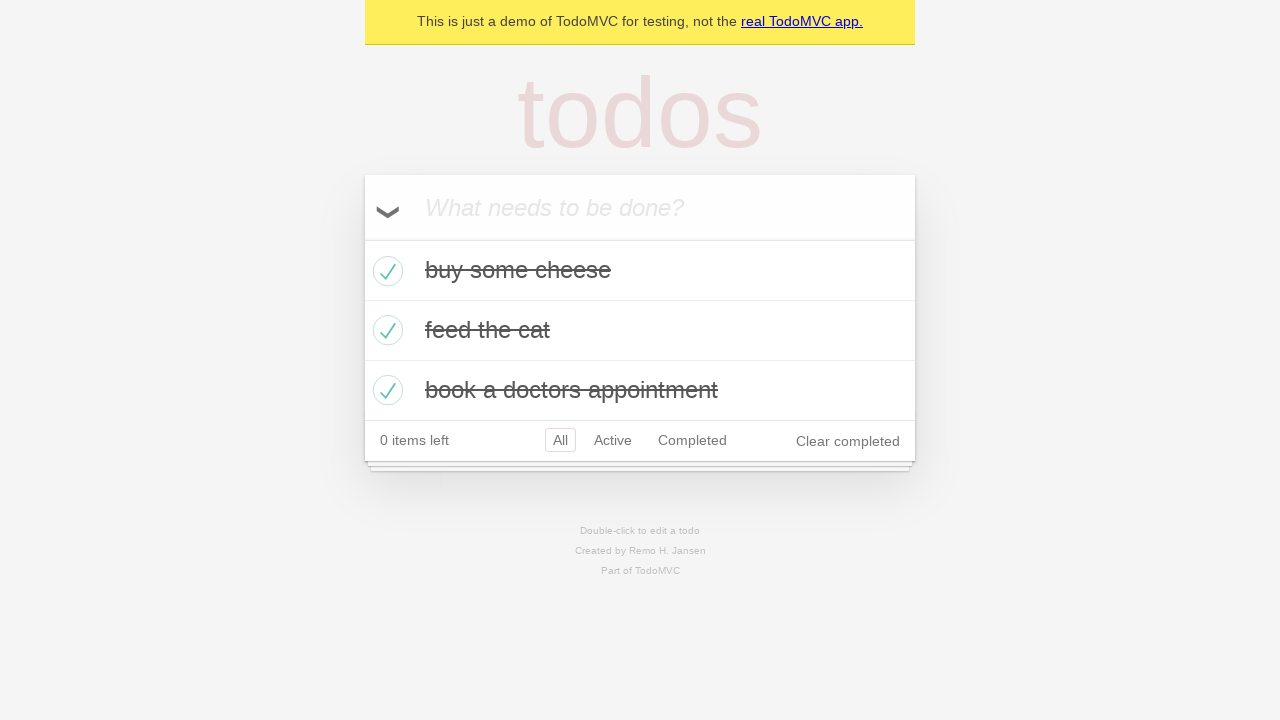

Unchecked toggle-all to clear complete state of all todos at (362, 238) on .toggle-all
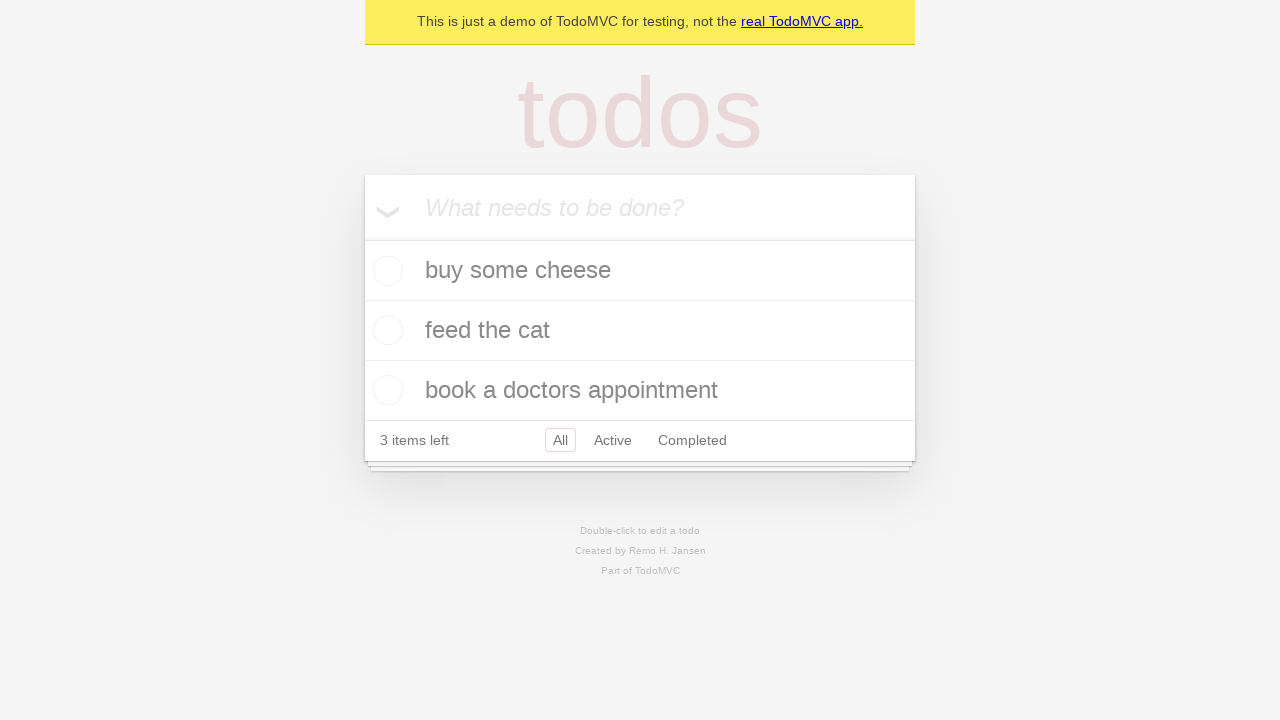

Verified todo list items are visible and uncompleted
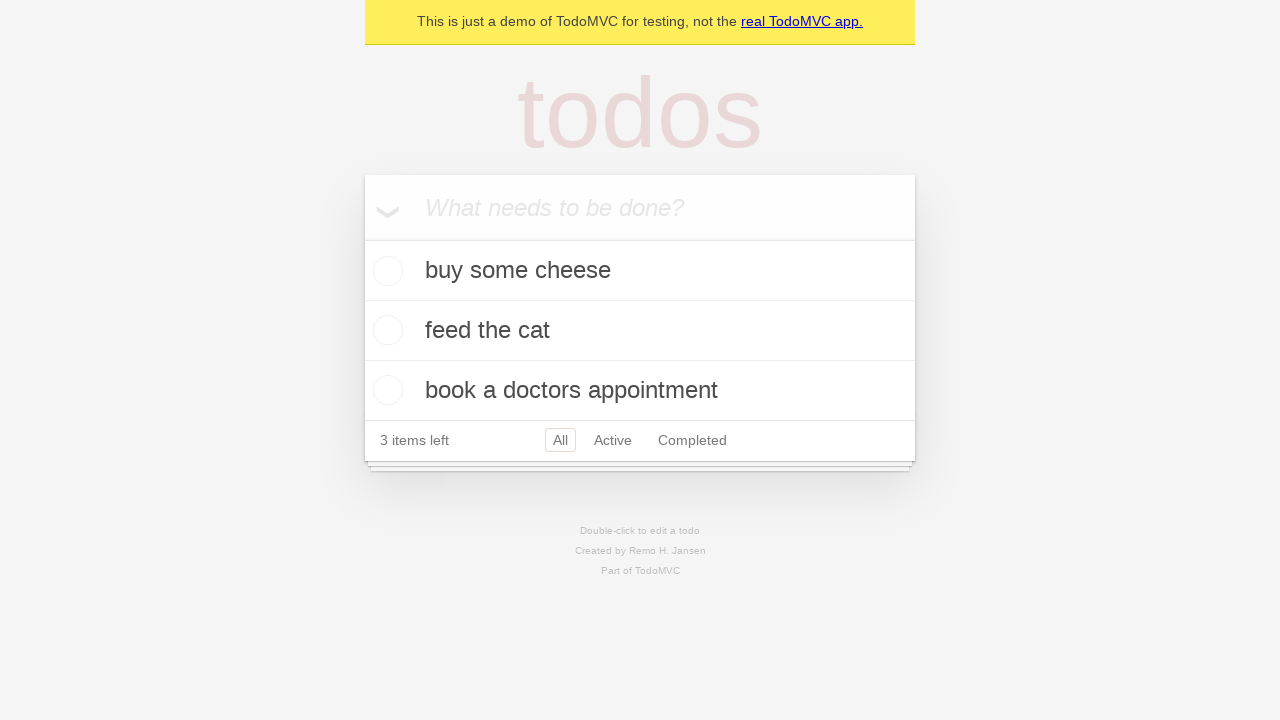

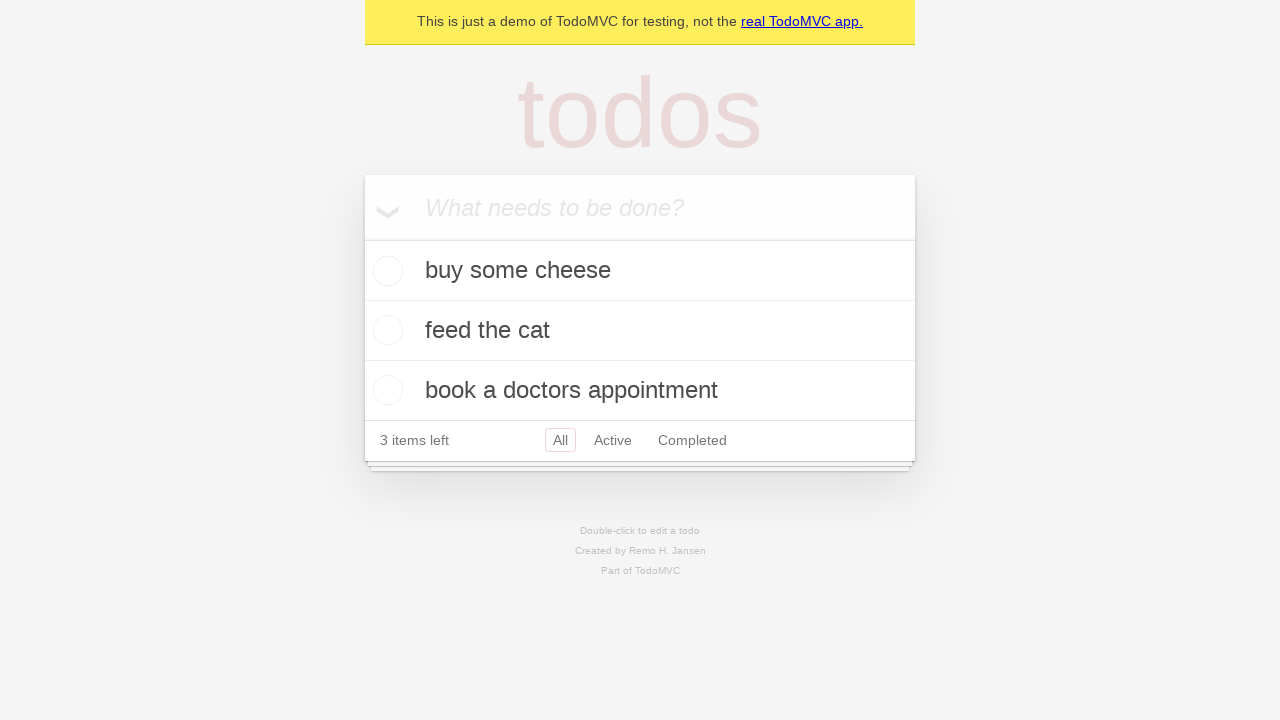